Tests clicking a link on DemoQA that opens in a new tab, switches to the new tab, and verifies the banner image is displayed on the homepage.

Starting URL: https://demoqa.com/links

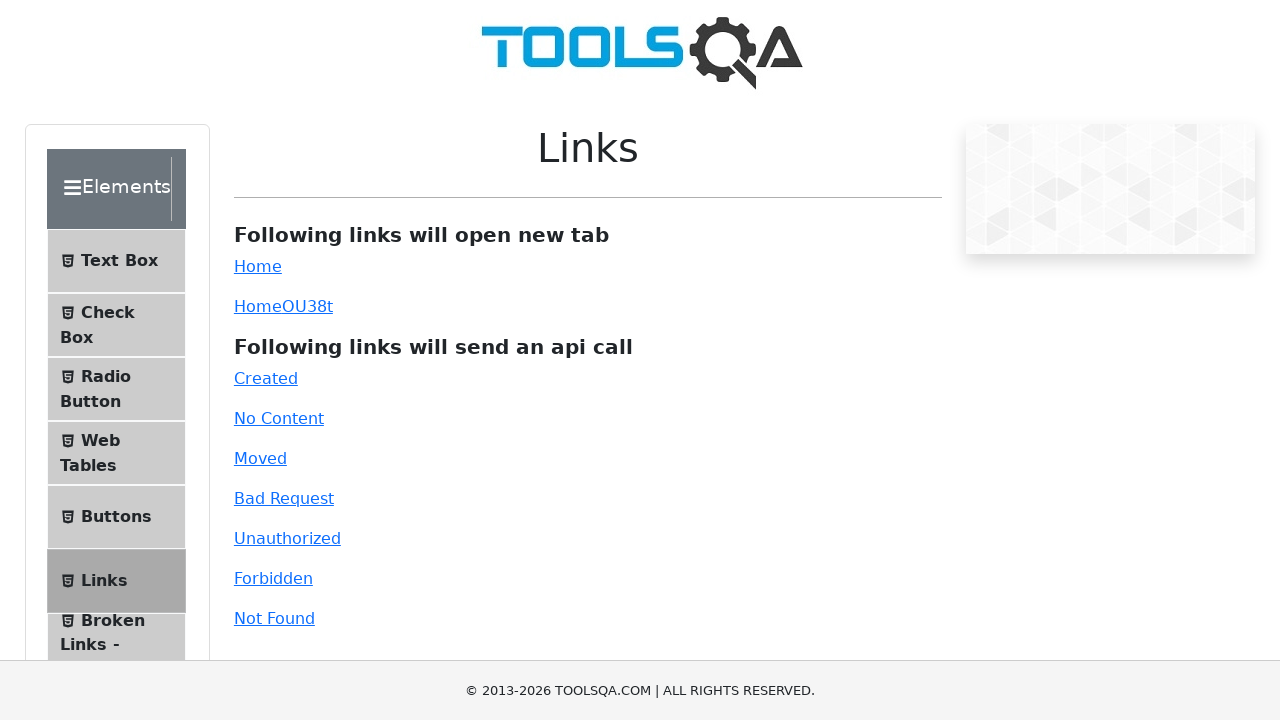

Located the simple link element on DemoQA links page
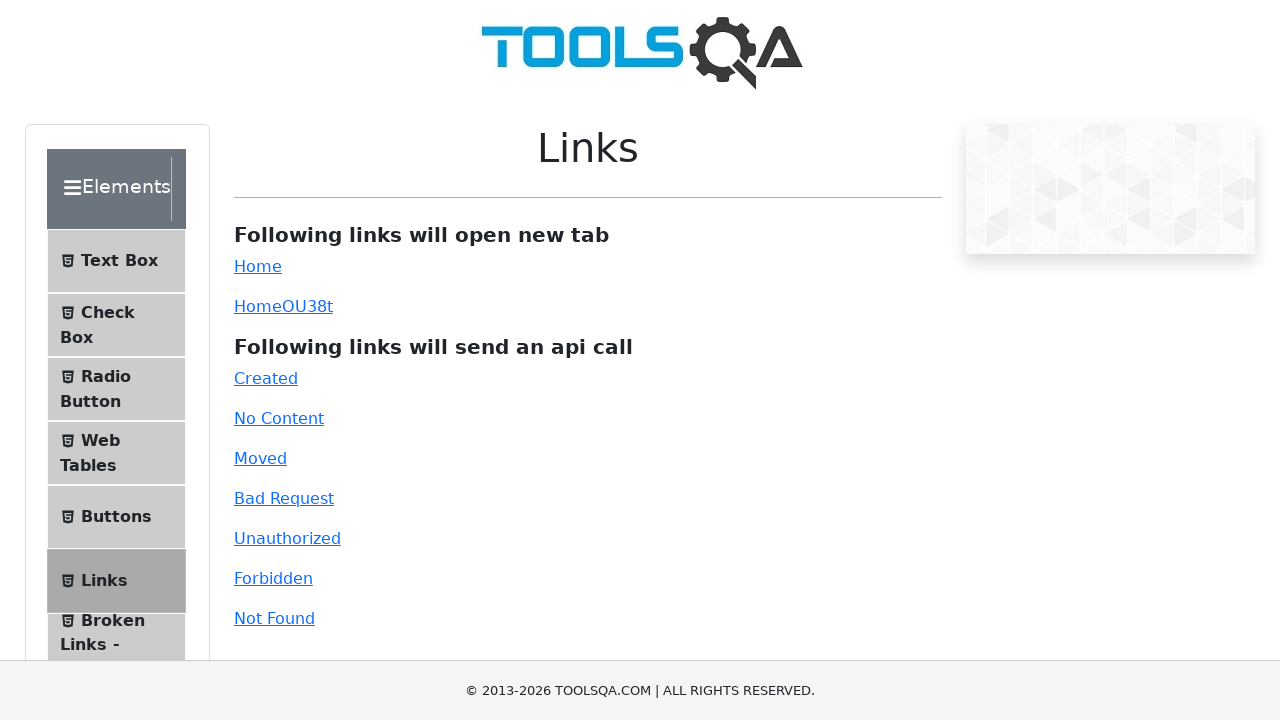

Clicked the simple link, which opened a new tab at (258, 266) on xpath=//*[@id='simpleLink']
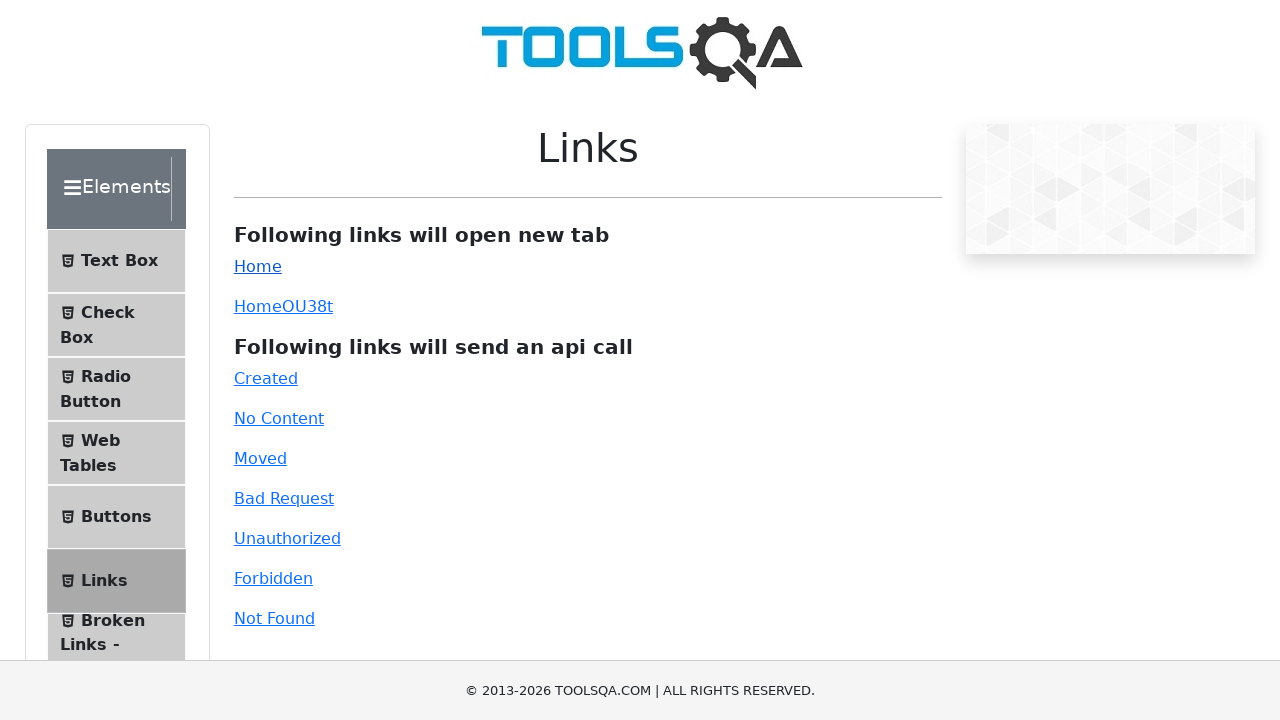

Captured the new page object from the newly opened tab
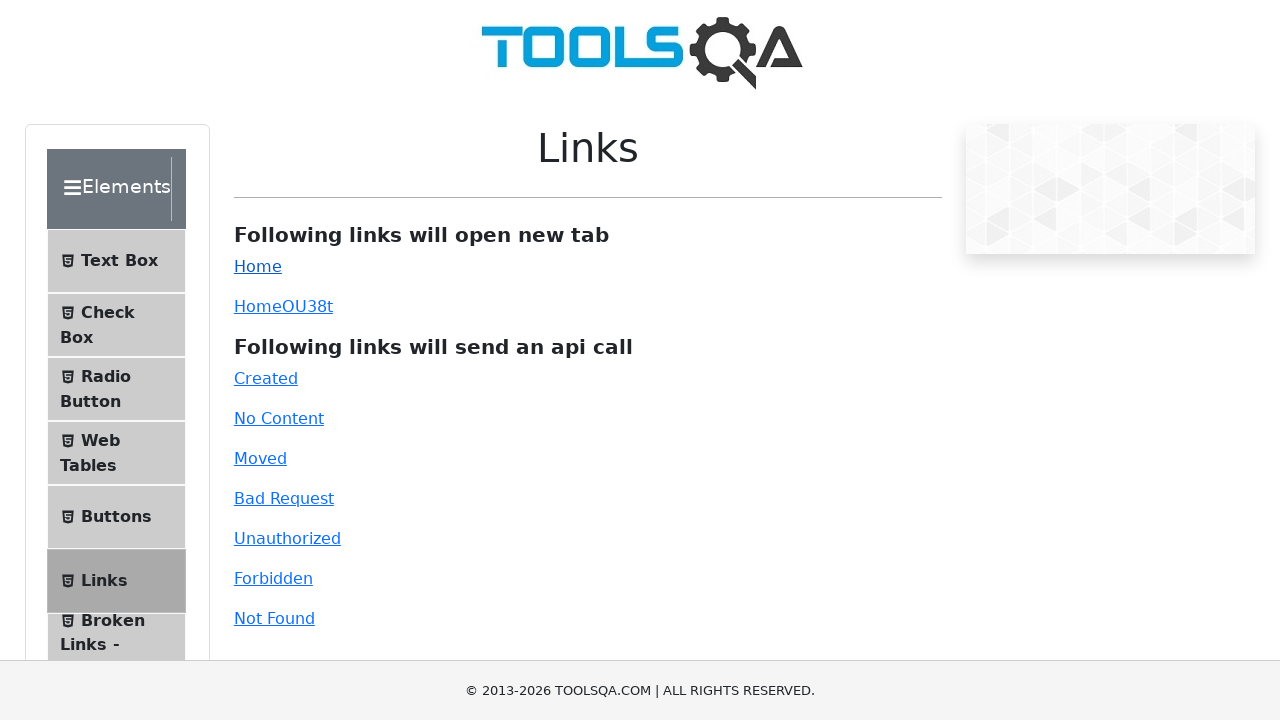

Waited for the new page to finish loading
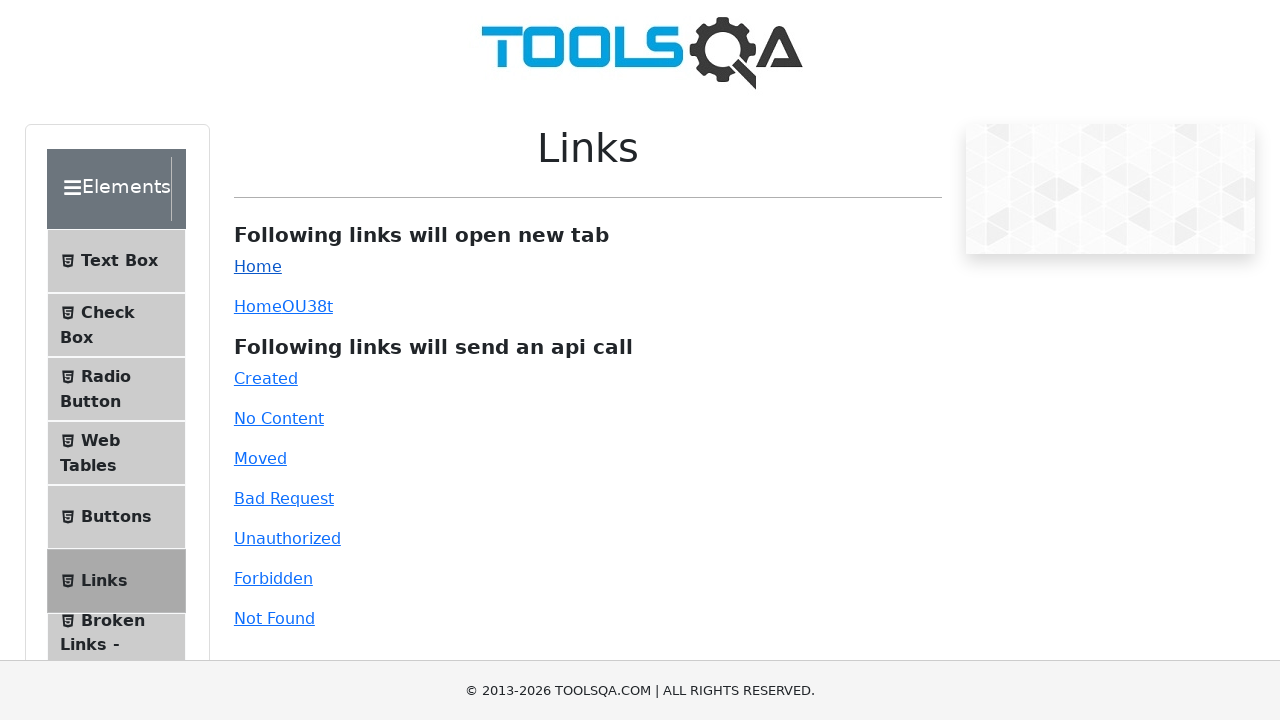

Verified that the banner image is displayed on the homepage
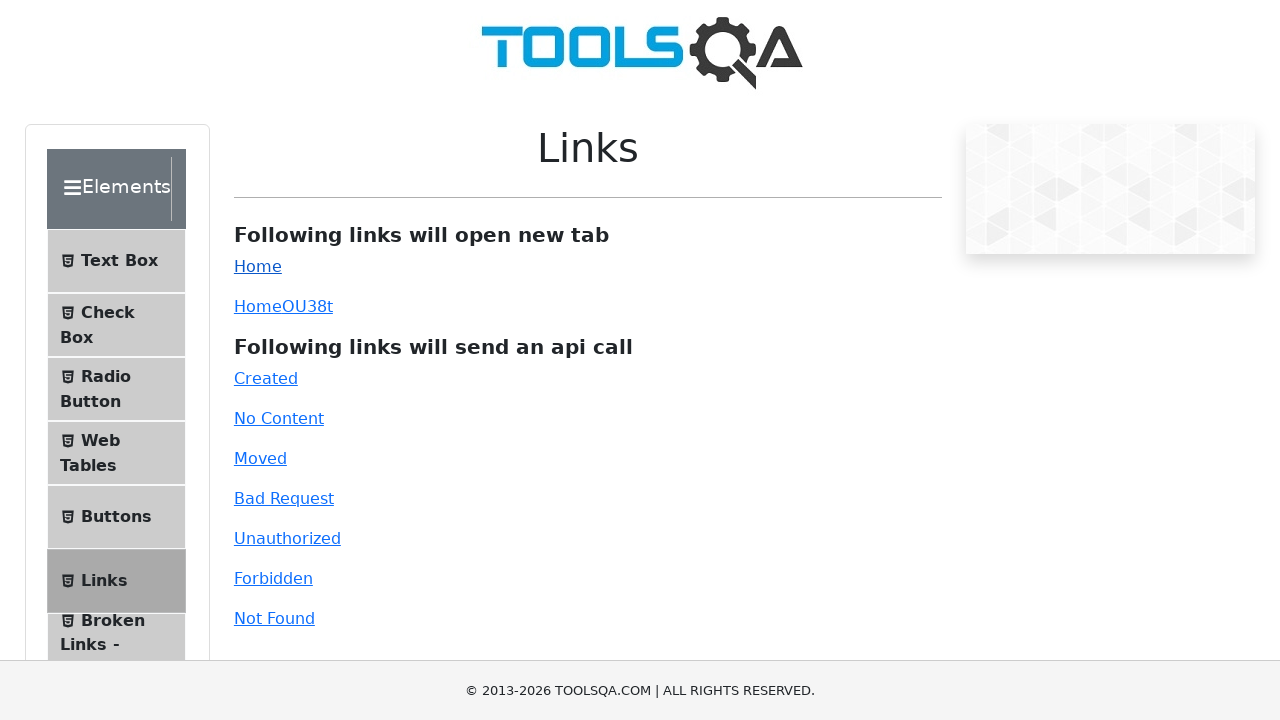

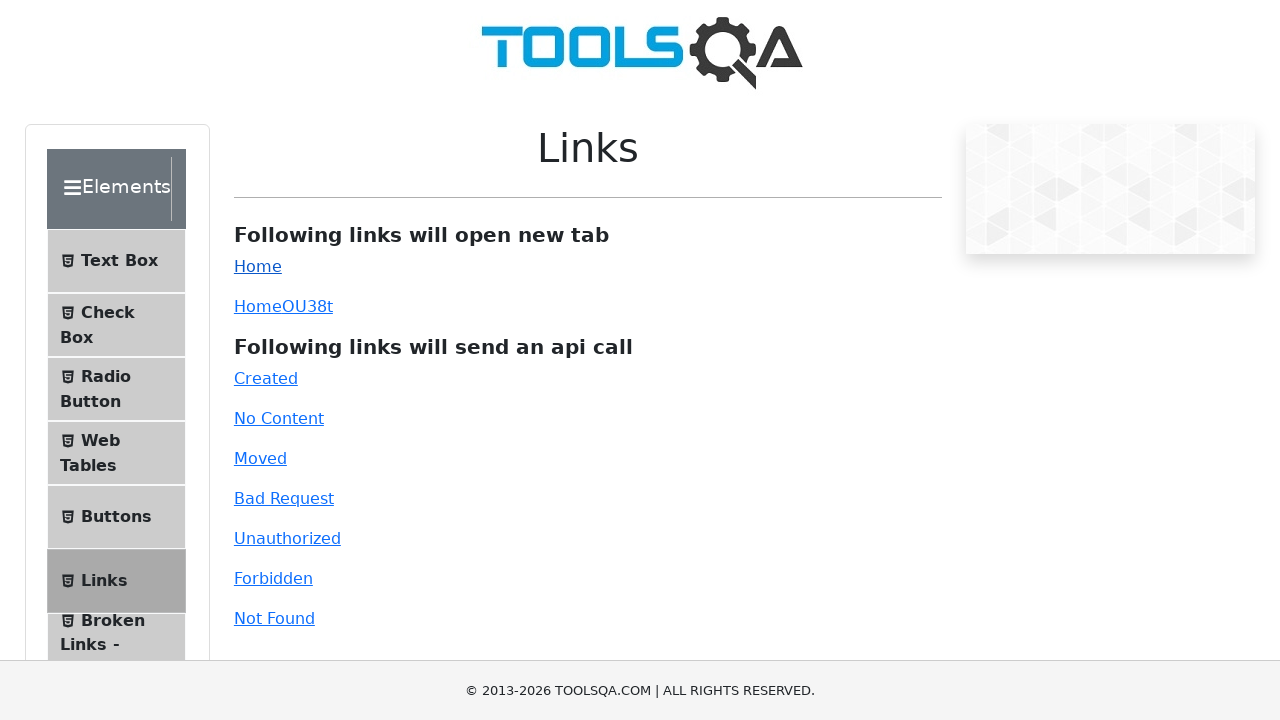